Tests sending a tab key press to the currently focused element using keyboard action and verifies the page displays the correct key that was pressed.

Starting URL: http://the-internet.herokuapp.com/key_presses

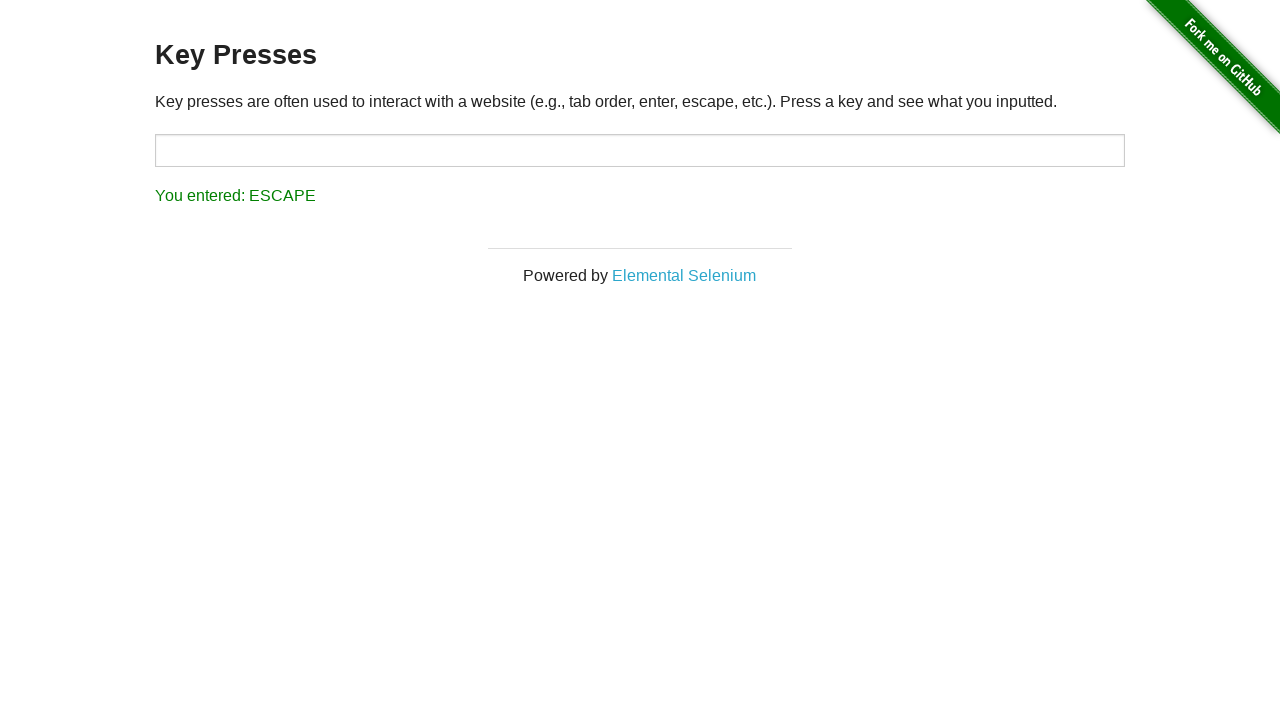

Navigated to key presses test page
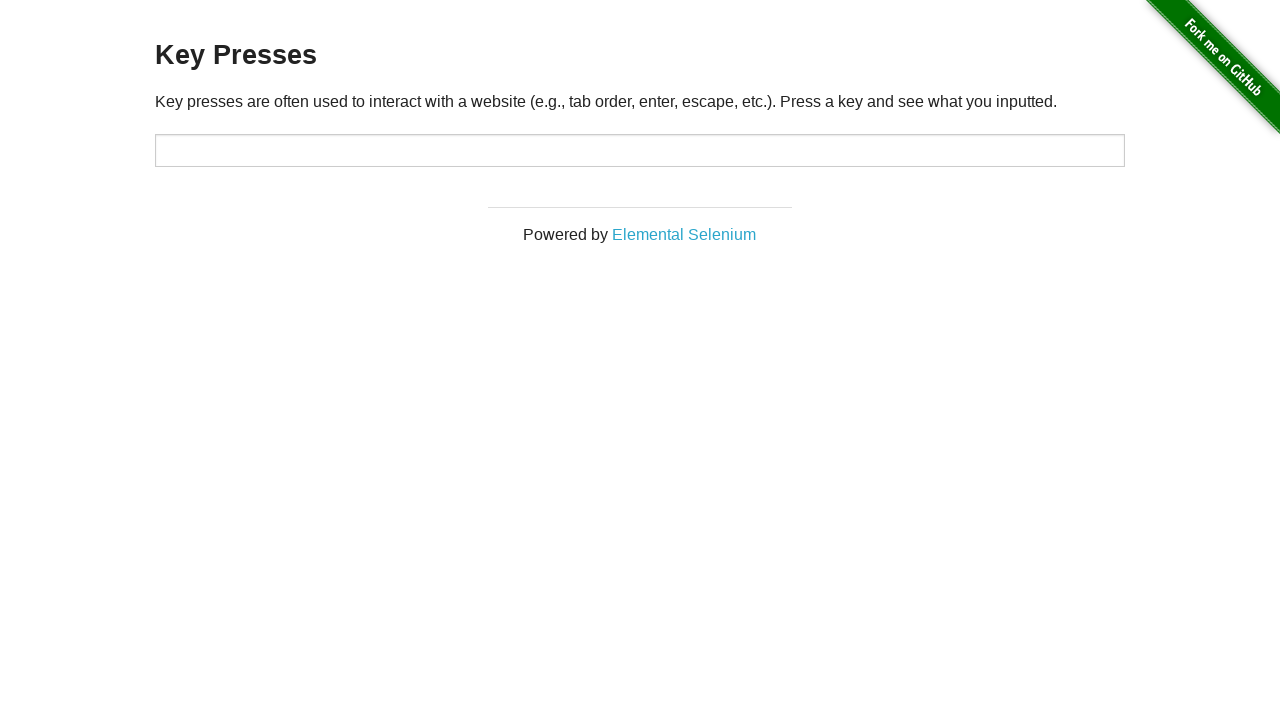

Sent Tab key press to the currently focused element
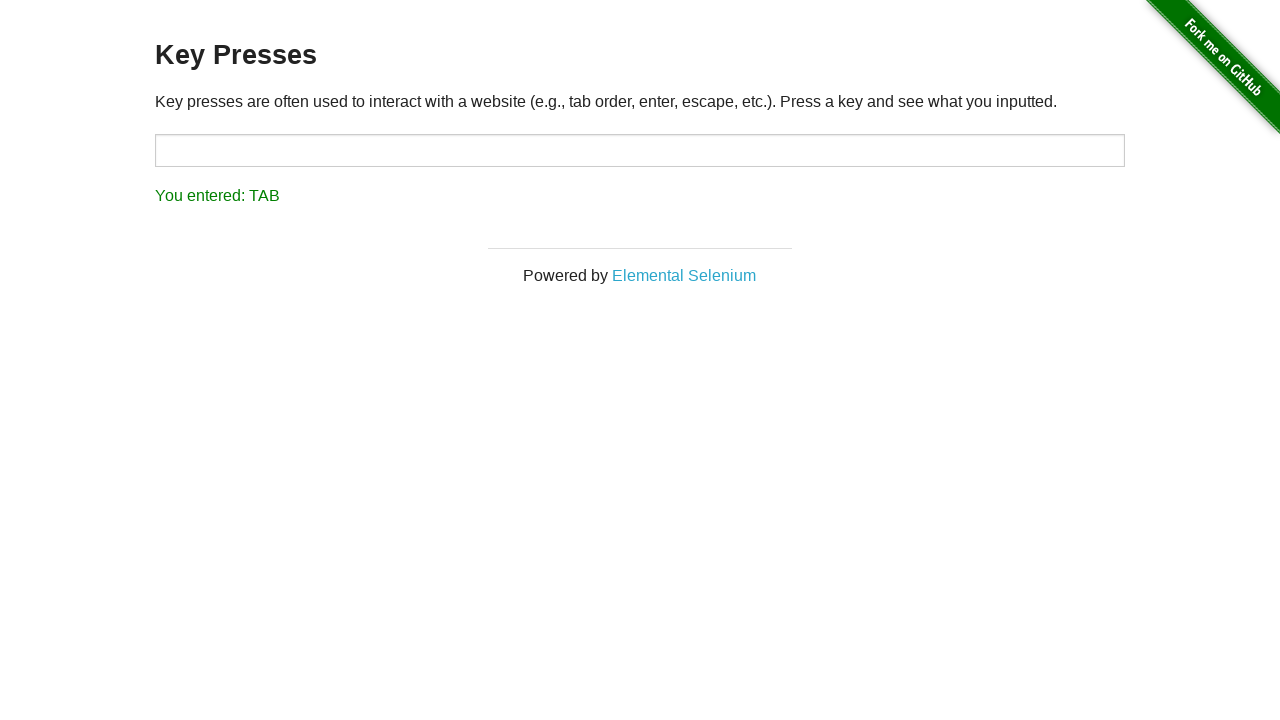

Result element appeared on the page
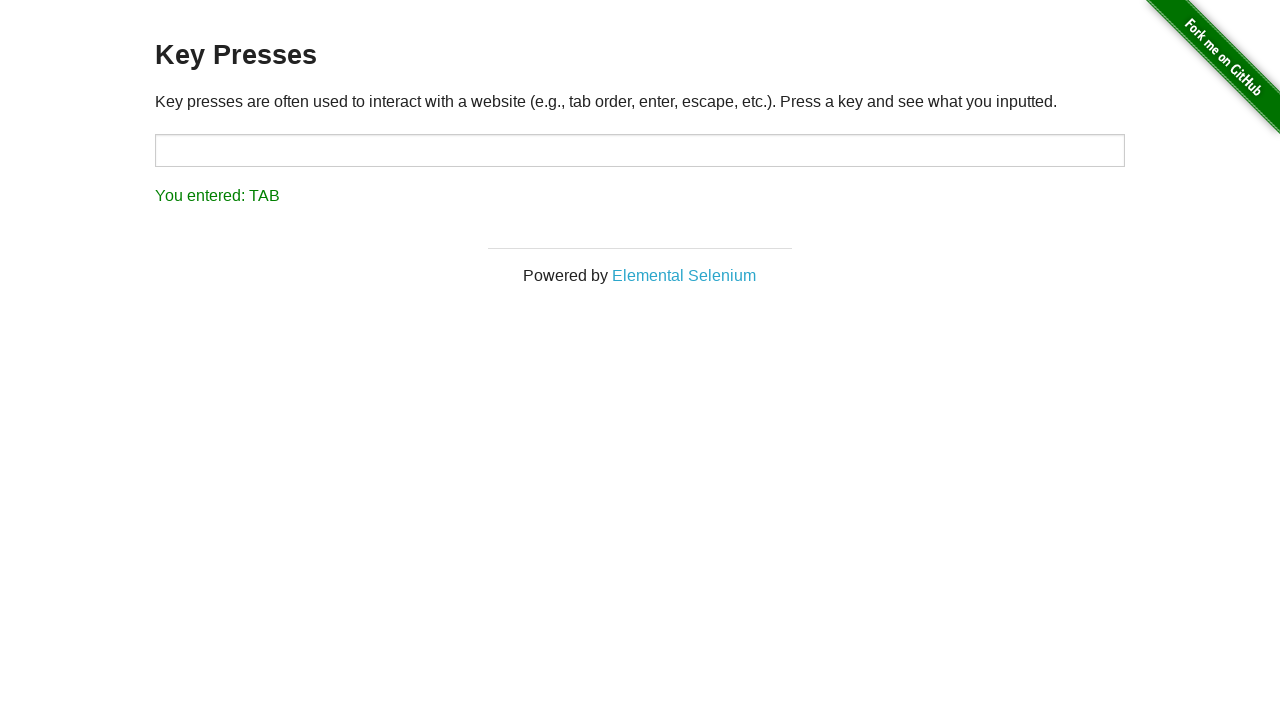

Retrieved result text content
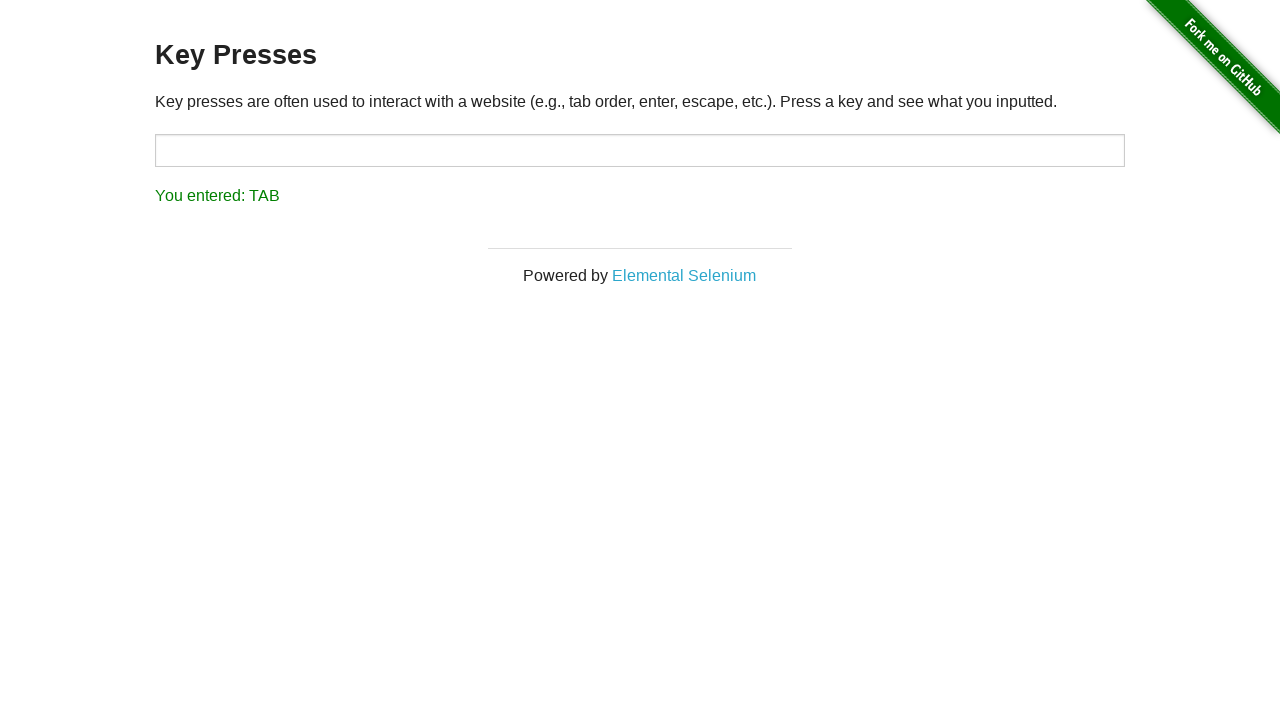

Verified that the page correctly displays 'You entered: TAB'
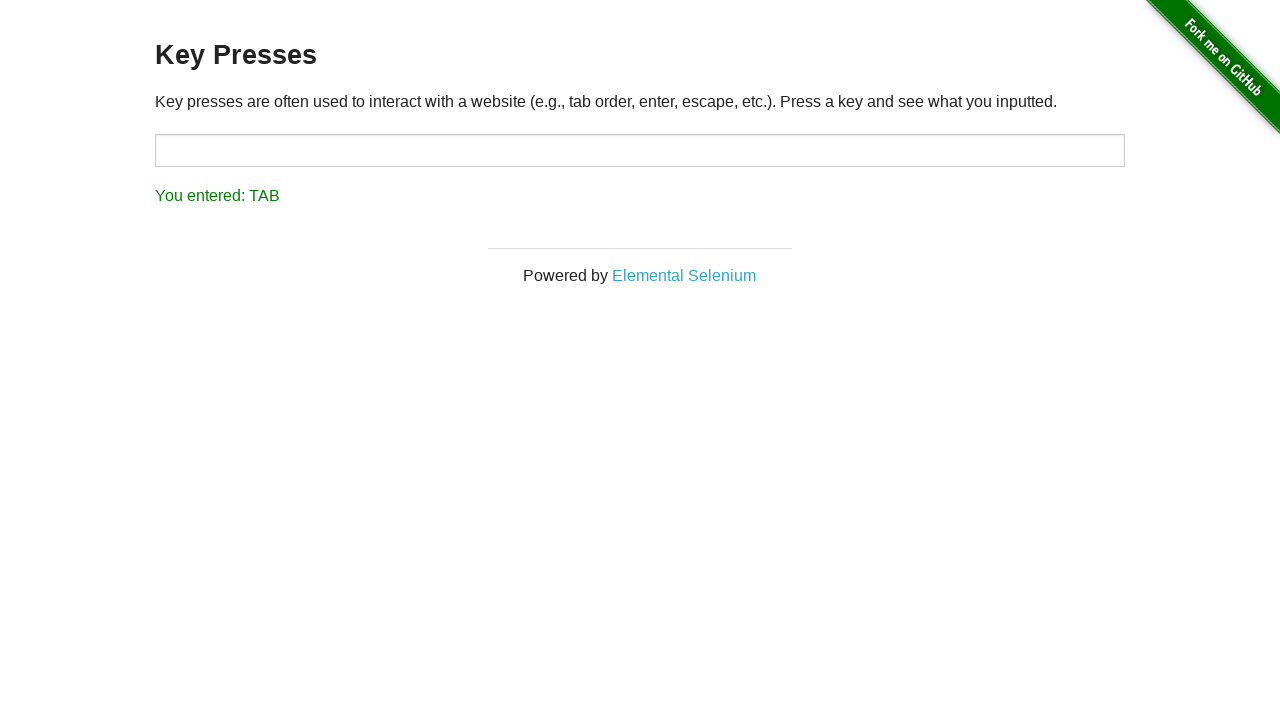

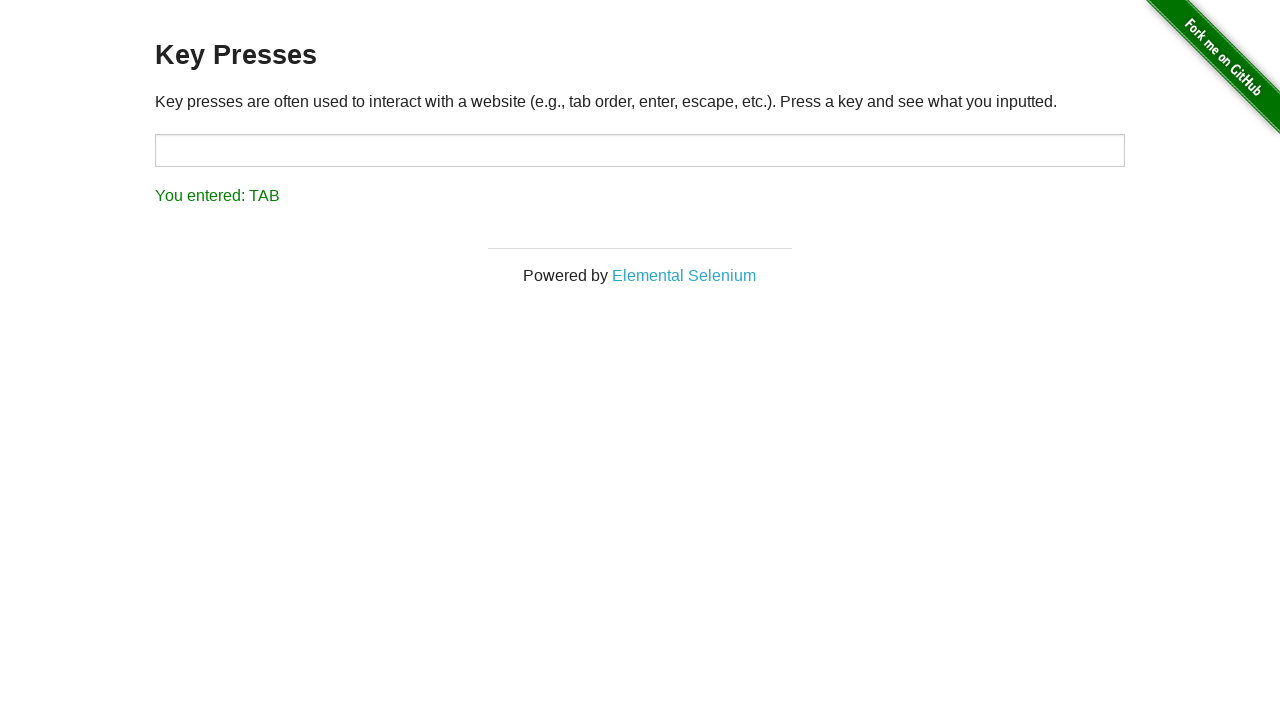